Tests dropdown selection functionality by selecting options using different methods: by index, by visible text, by value, and by iterating through all options to find a specific one.

Starting URL: https://syntaxprojects.com/basic-select-dropdown-demo.php

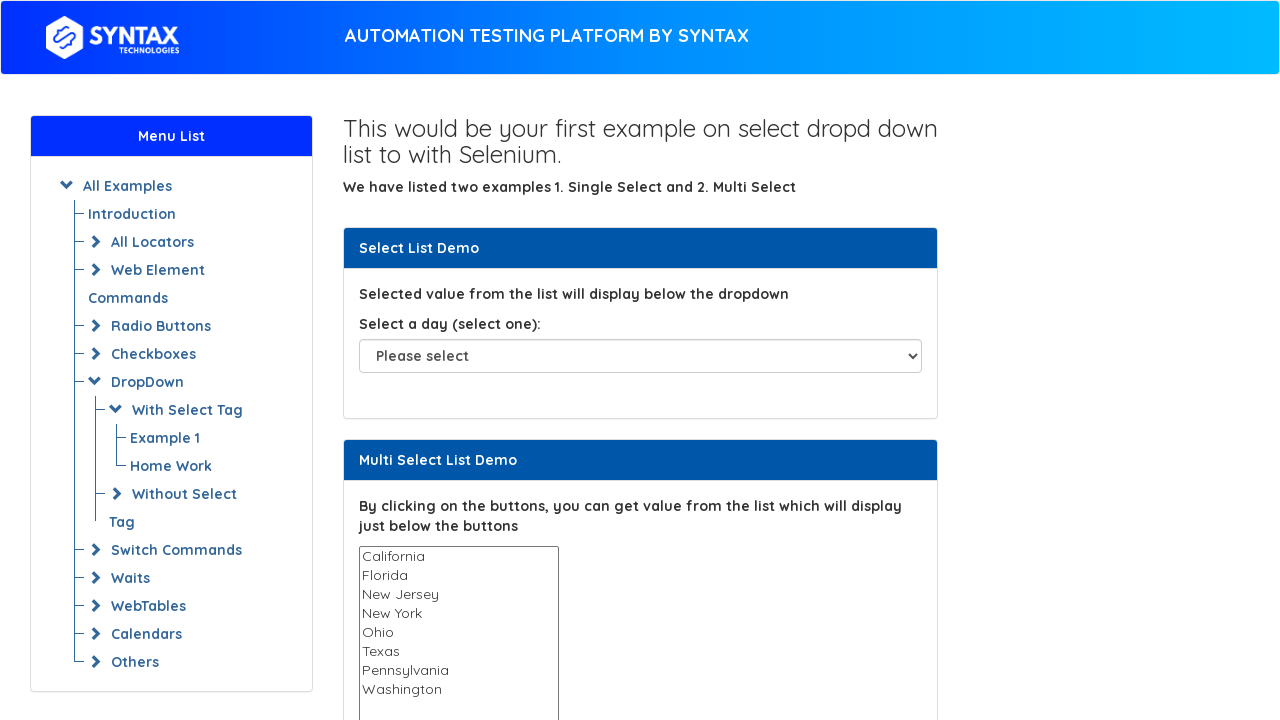

Selected dropdown option by index 5 (Friday) on select#select-demo
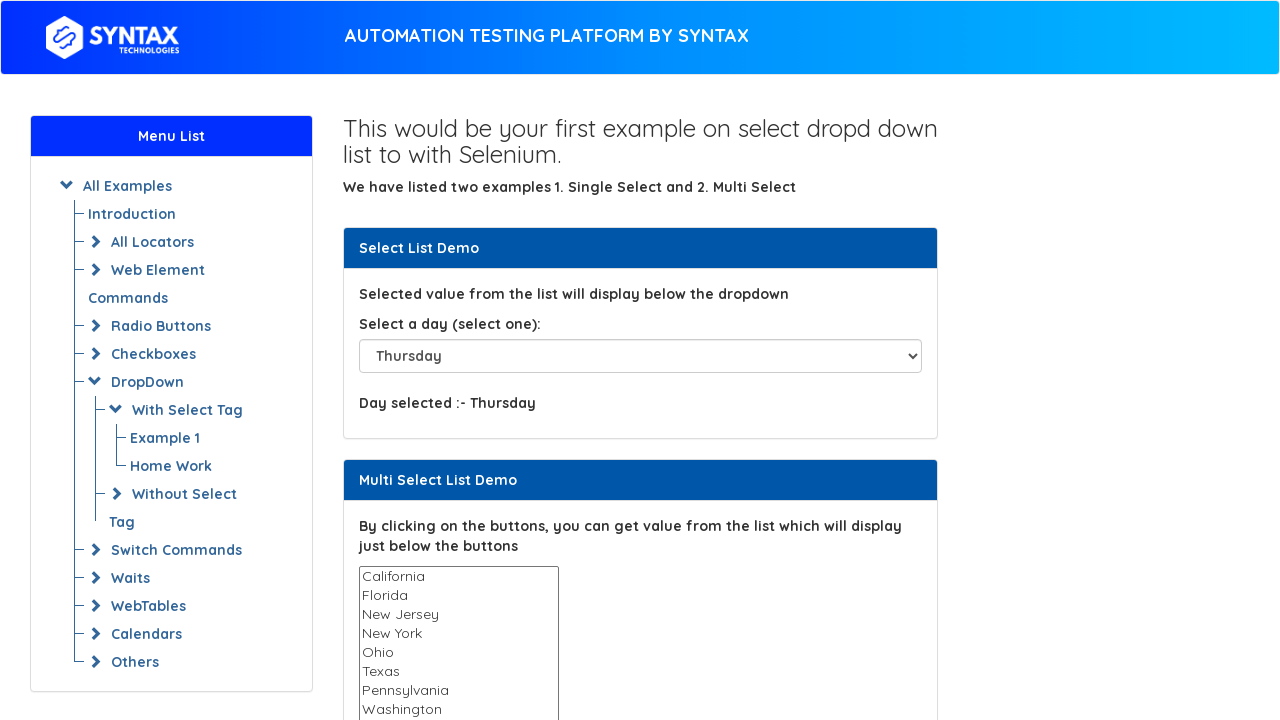

Selected dropdown option by visible text (Saturday) on select#select-demo
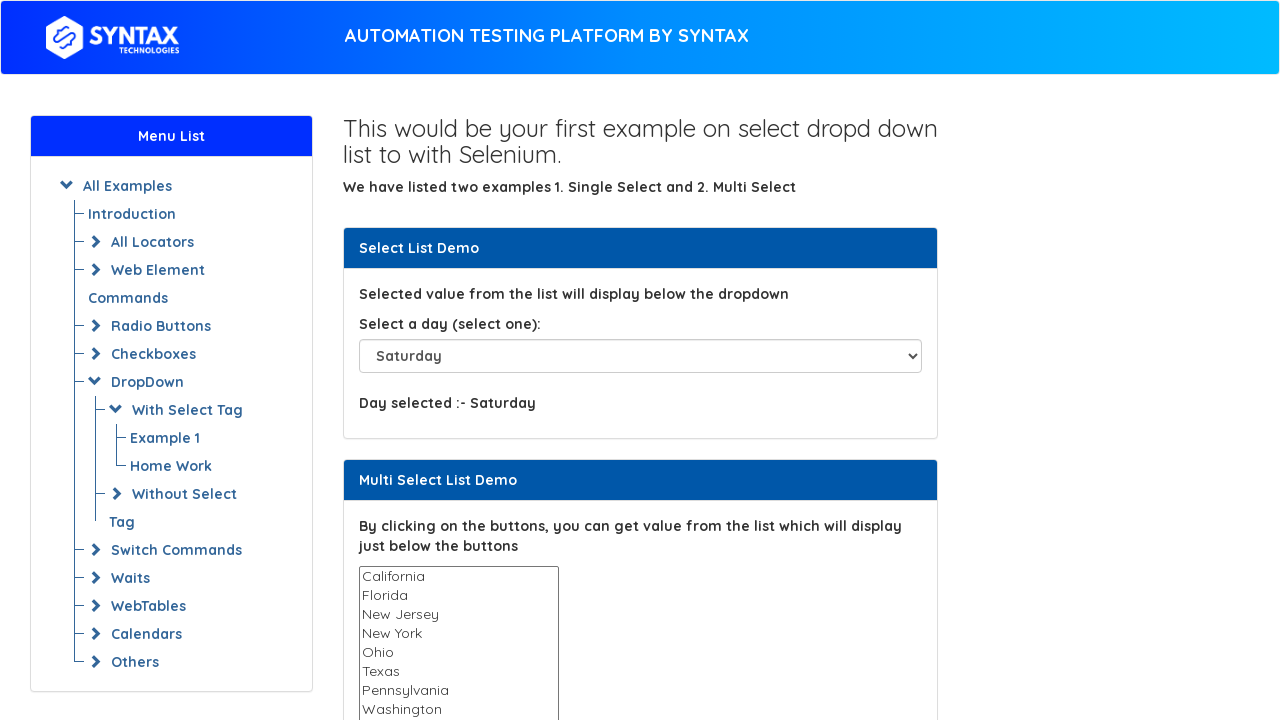

Selected dropdown option by value (Sunday) on select#select-demo
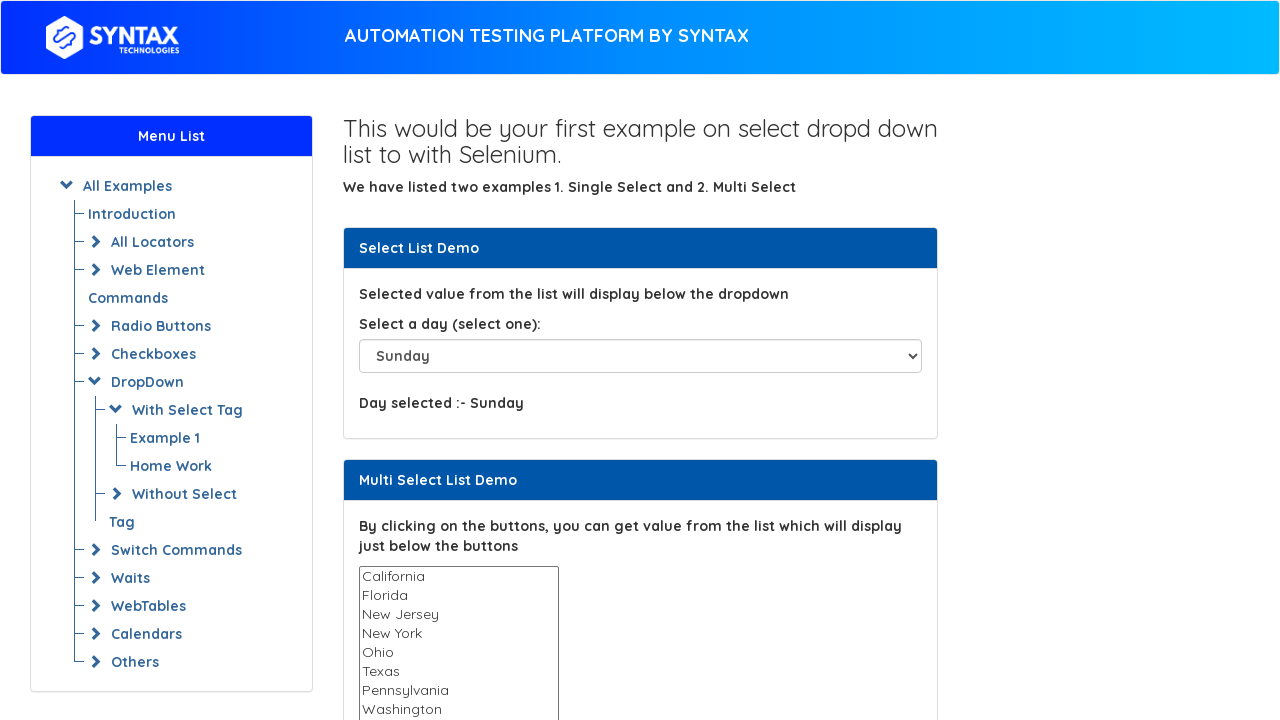

Selected dropdown option by visible text (Friday) on select#select-demo
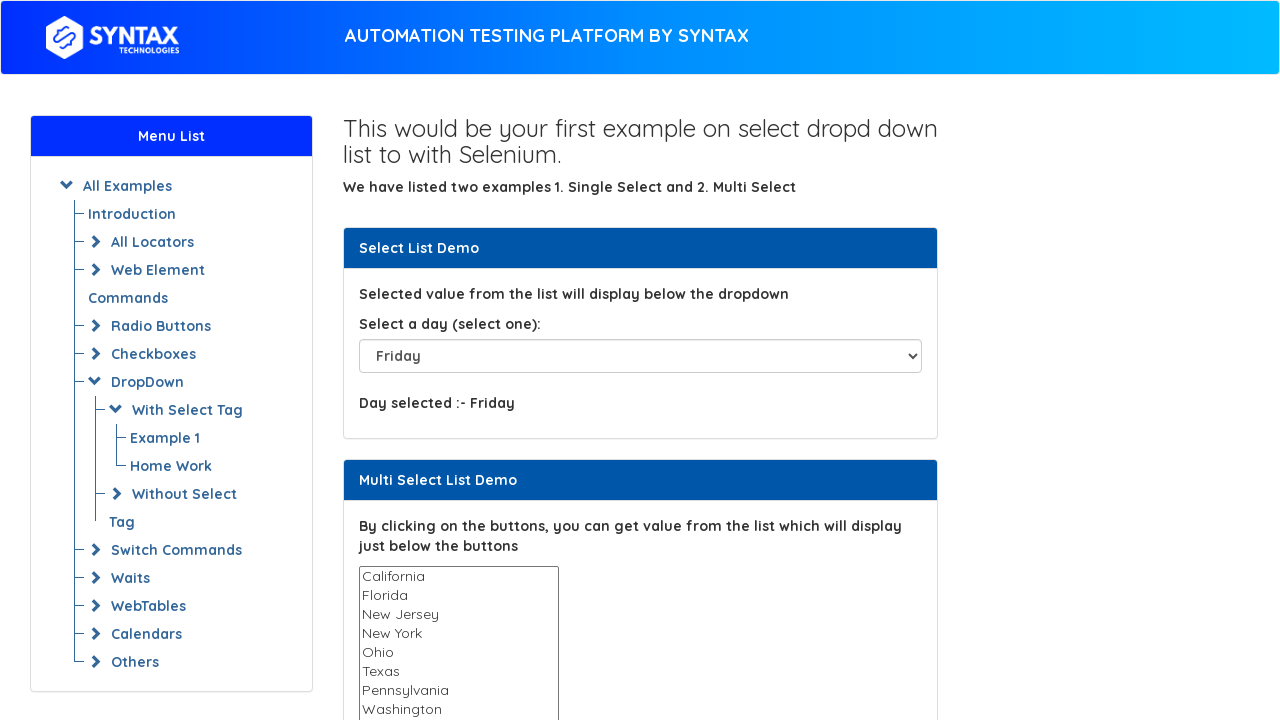

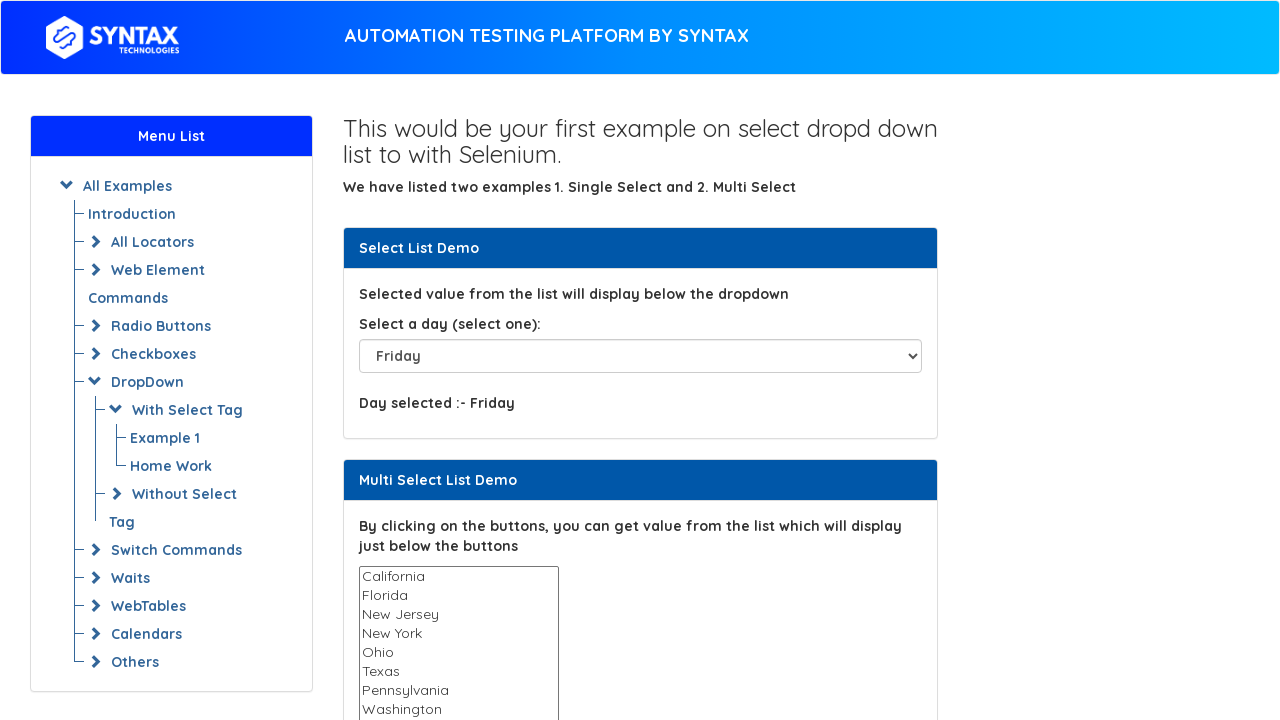